Clicks on a bar item button element on the W3Schools page

Starting URL: https://www.w3schools.com/java/default.asp

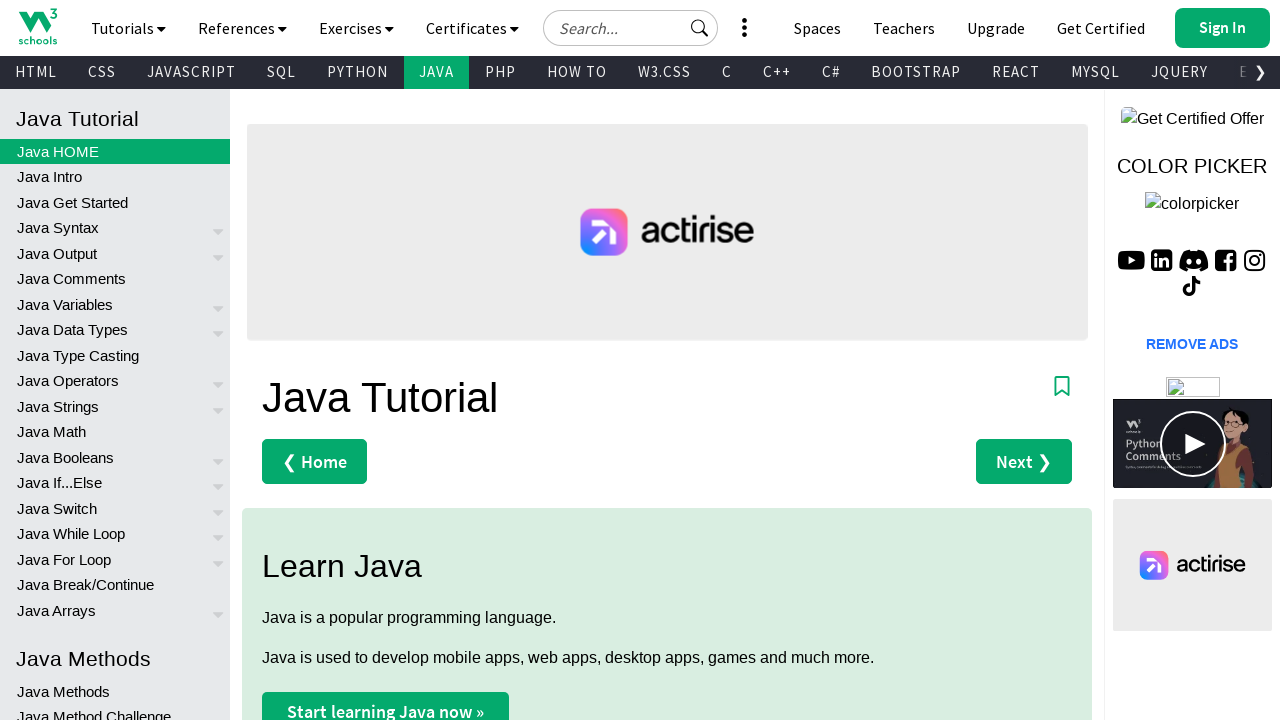

Navigated to W3Schools Java default page
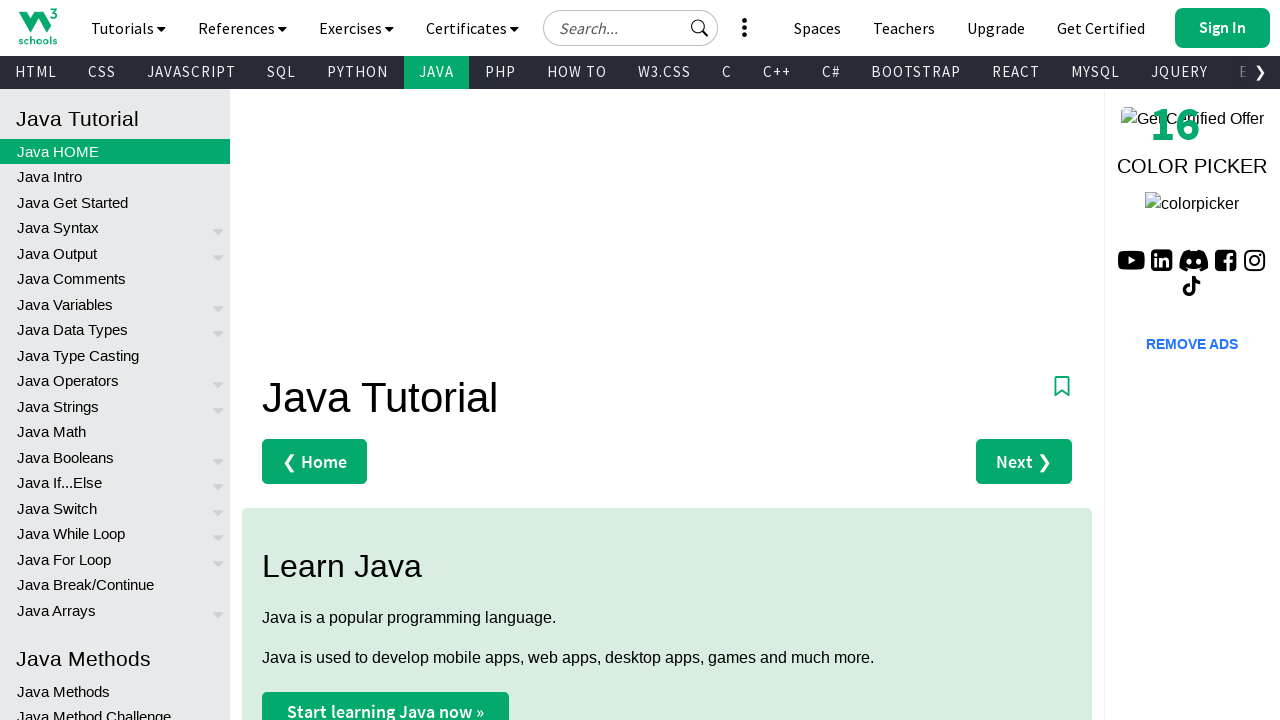

Clicked on first bar item button element at (38, 26) on .w3-bar-item.w3-button >> nth=0
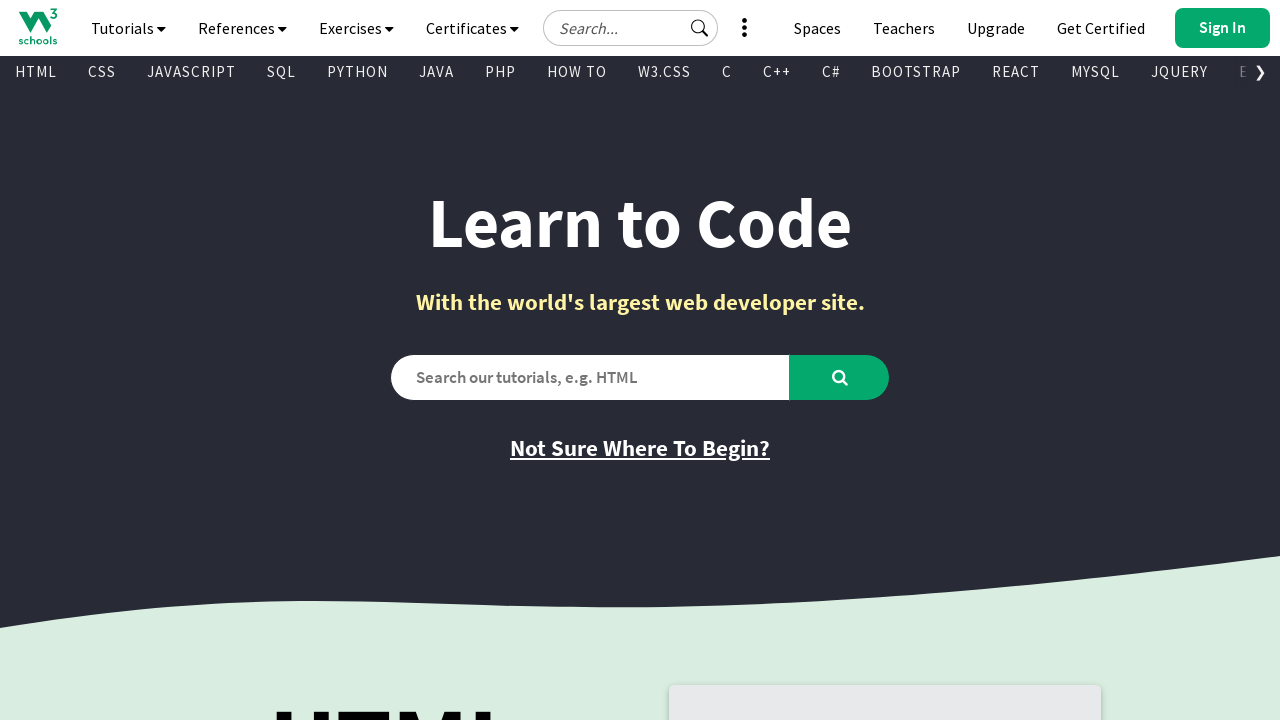

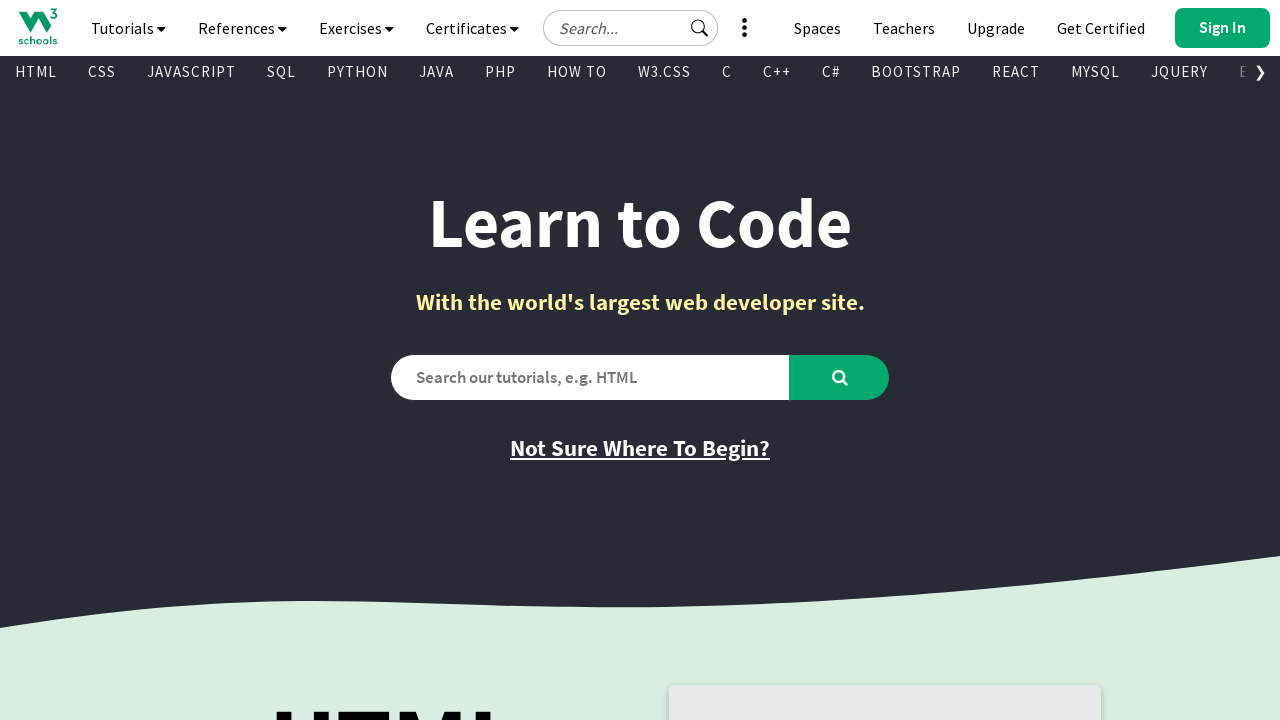